Tests dropdown selection functionality by selecting options using three different methods (by index, by value, and by visible text) and validates each selection on the old style select menu.

Starting URL: https://demoqa.com/select-menu

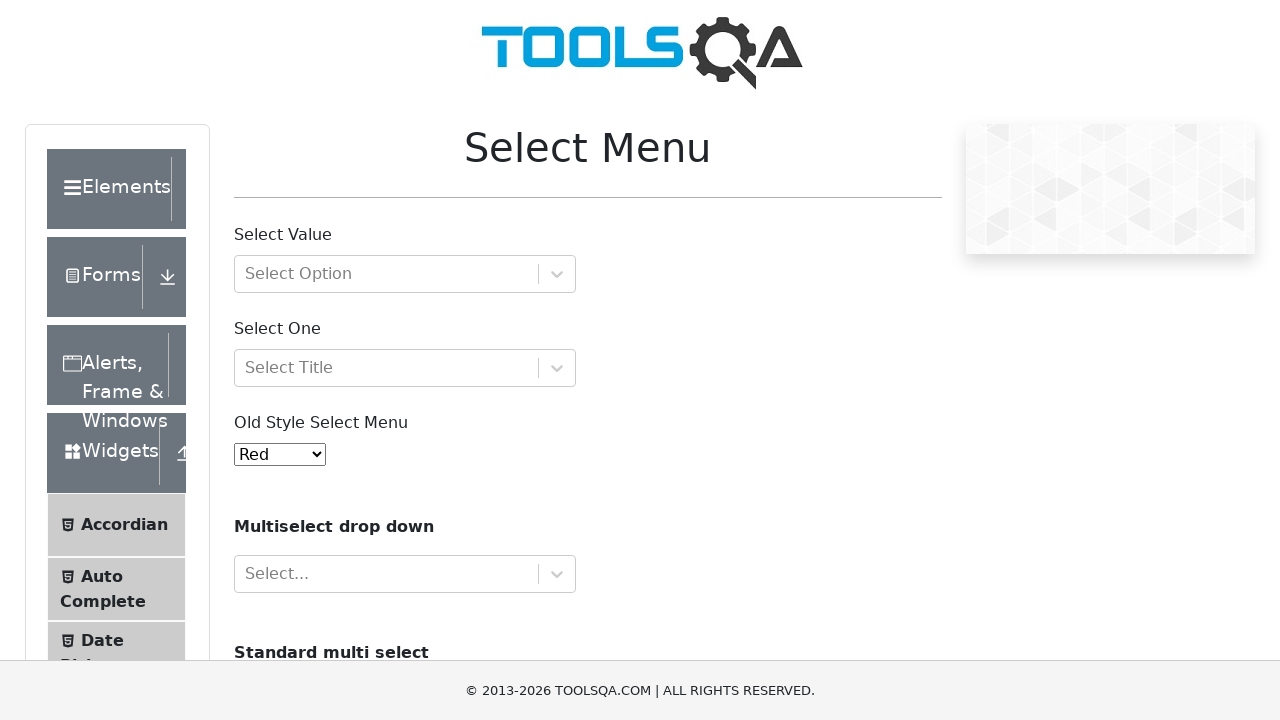

Selected Yellow option by index 3 from old style select menu on select#oldSelectMenu
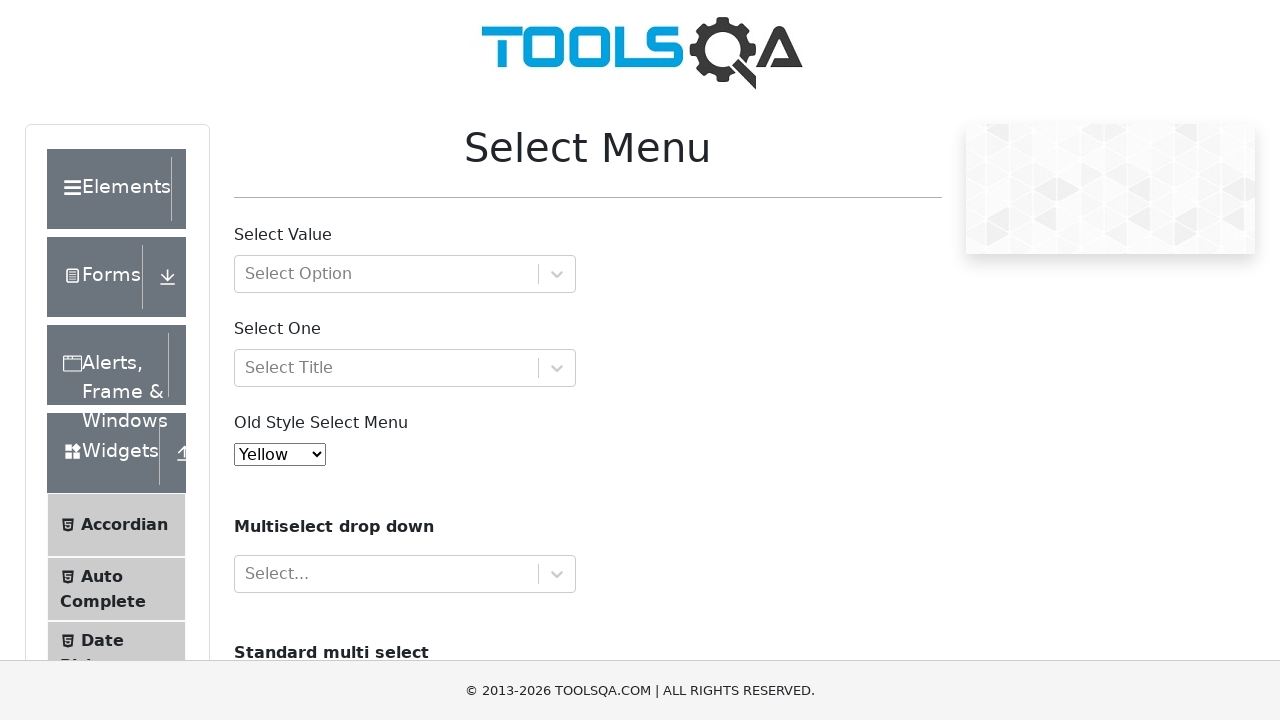

Retrieved selected value from dropdown
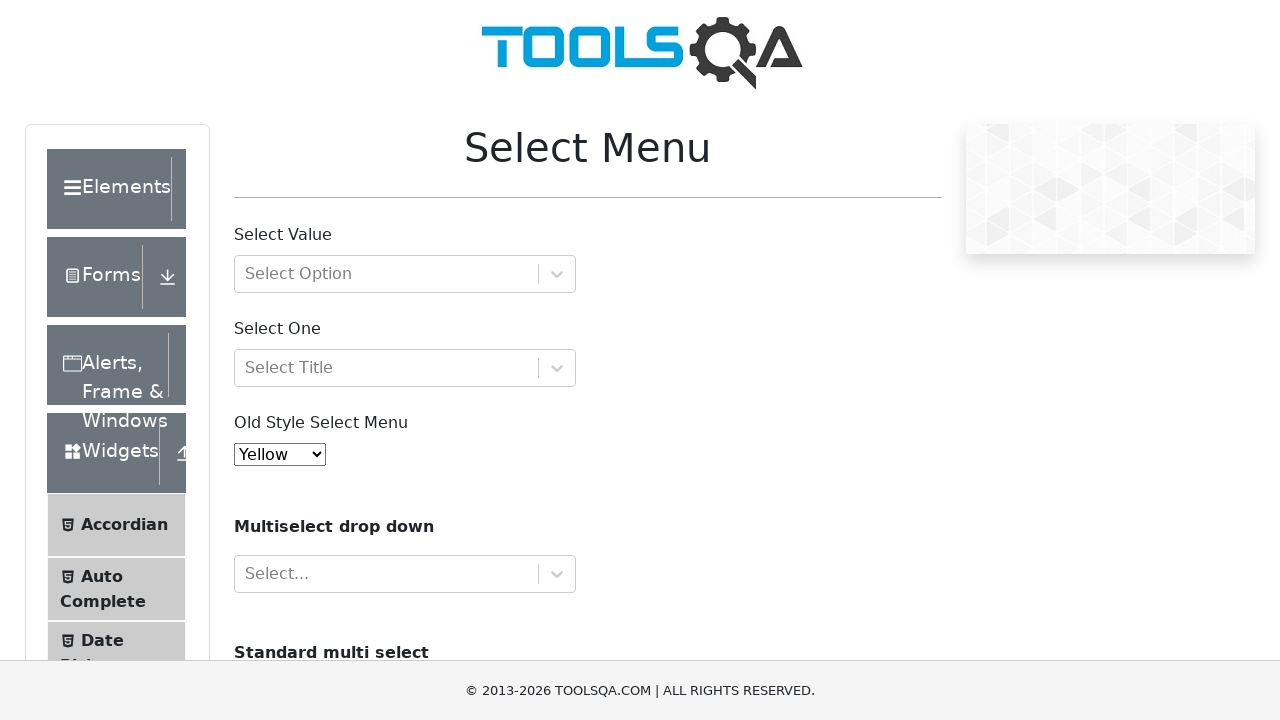

Validated that Yellow option is selected
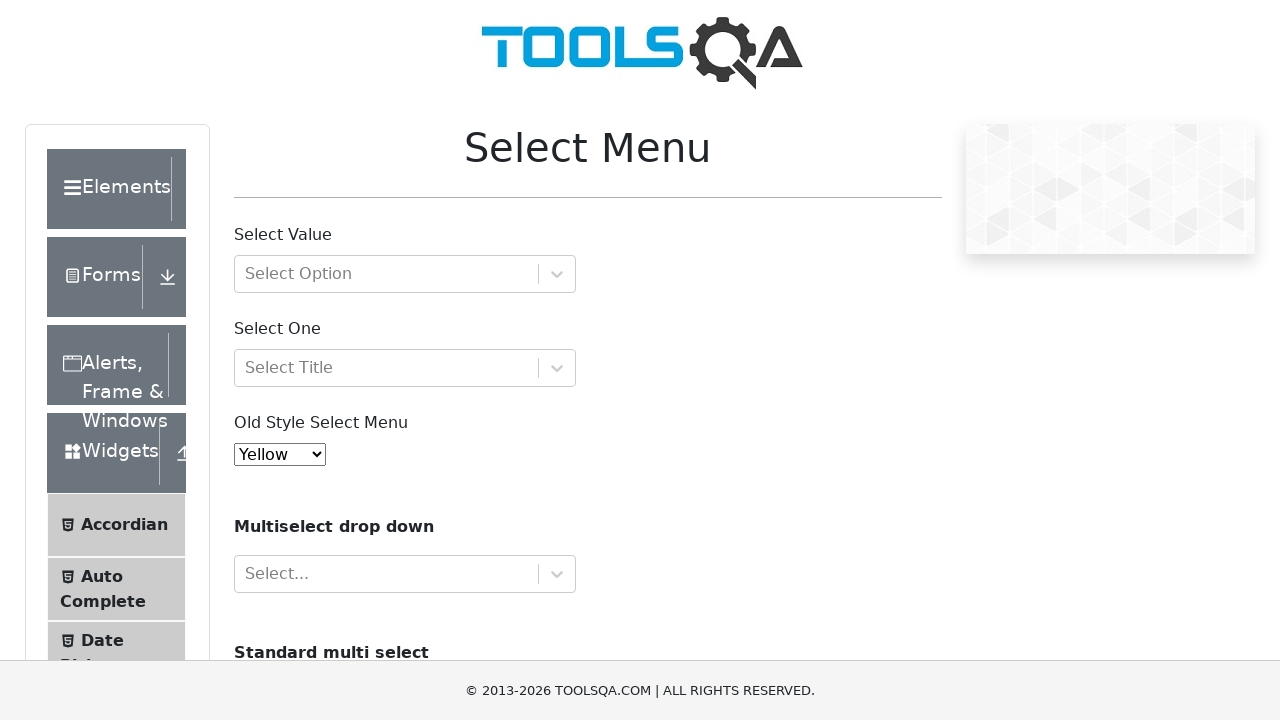

Selected Red option by value 'red' from old style select menu on select#oldSelectMenu
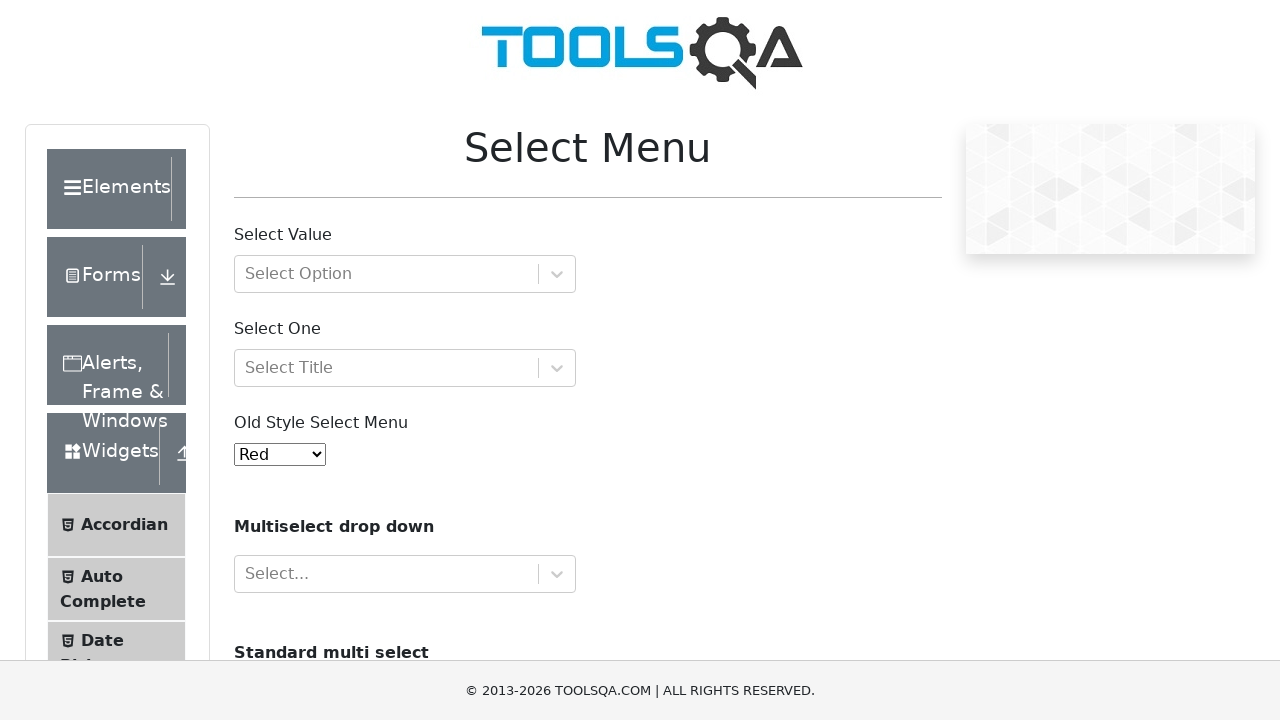

Retrieved selected value from dropdown
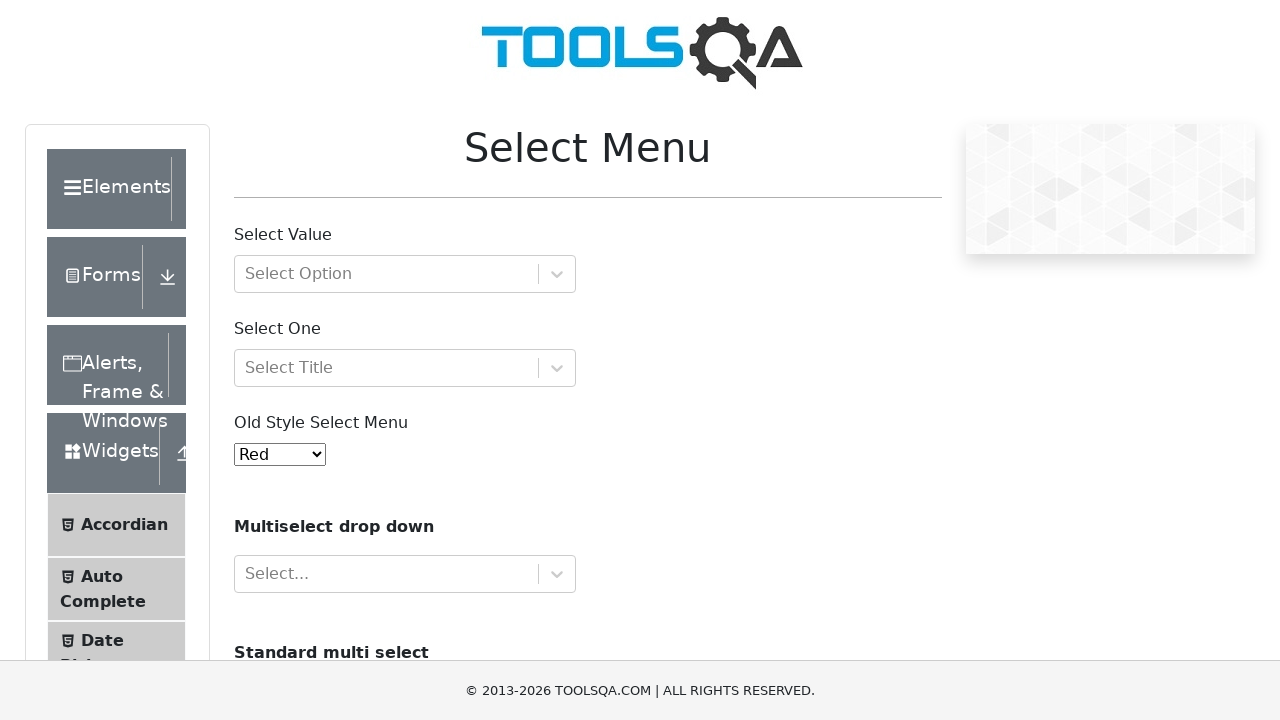

Validated that Red option is selected
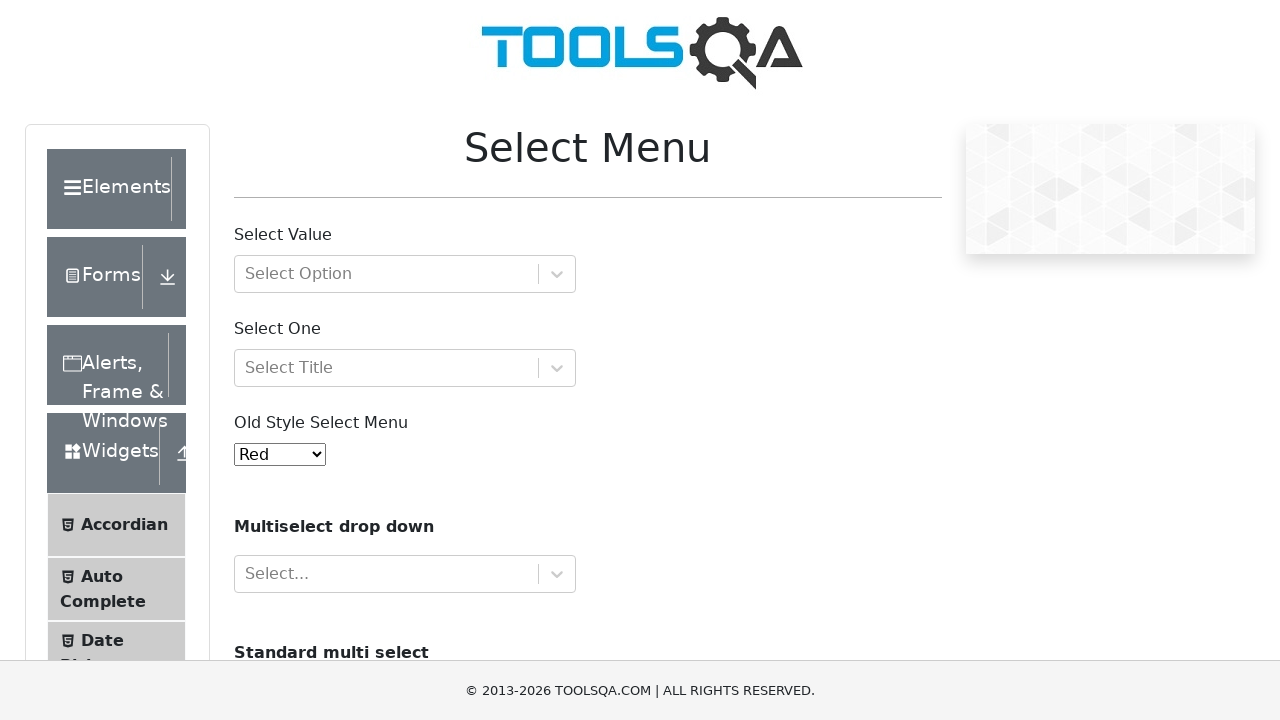

Selected White option by visible text 'White' from old style select menu on select#oldSelectMenu
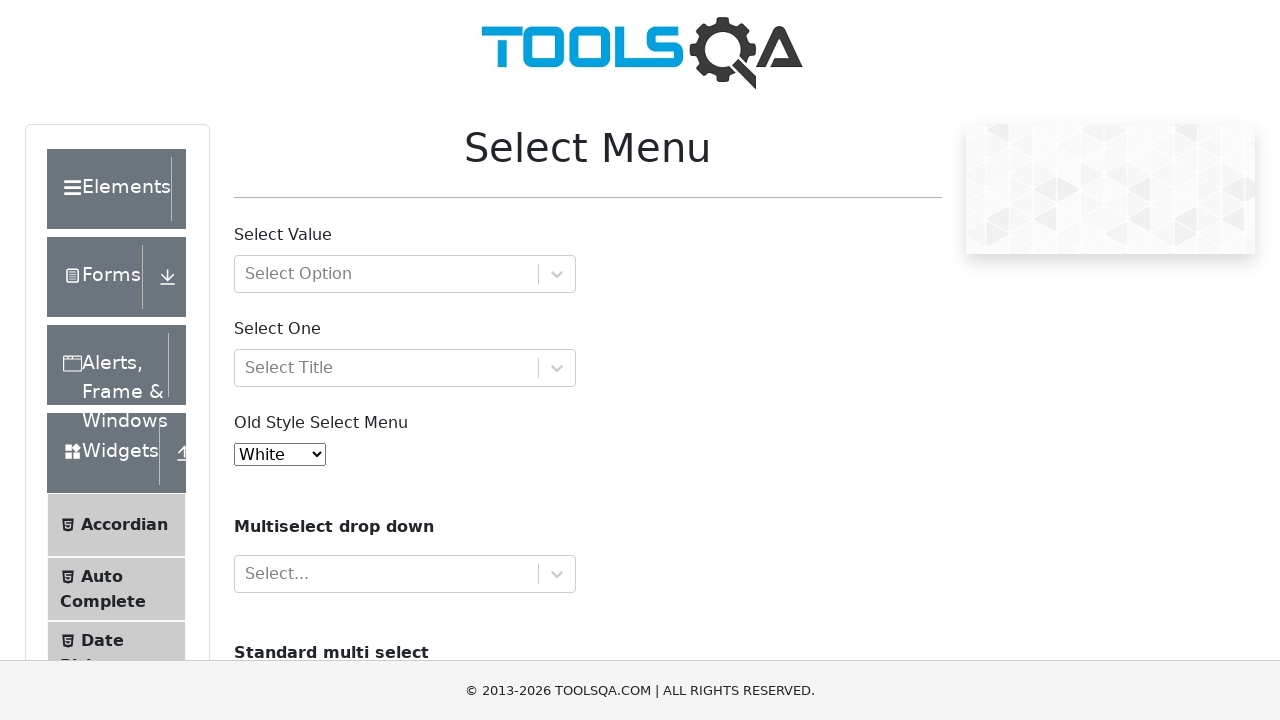

Retrieved selected value from dropdown
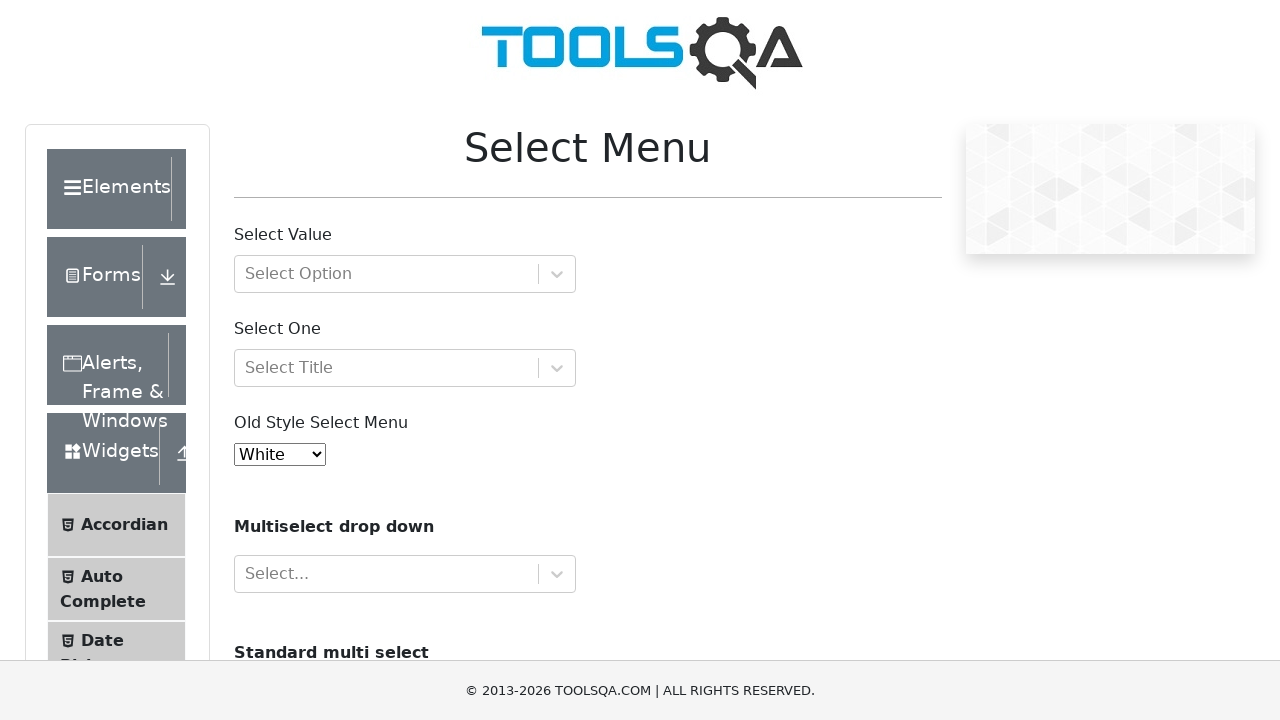

Validated that White option is selected
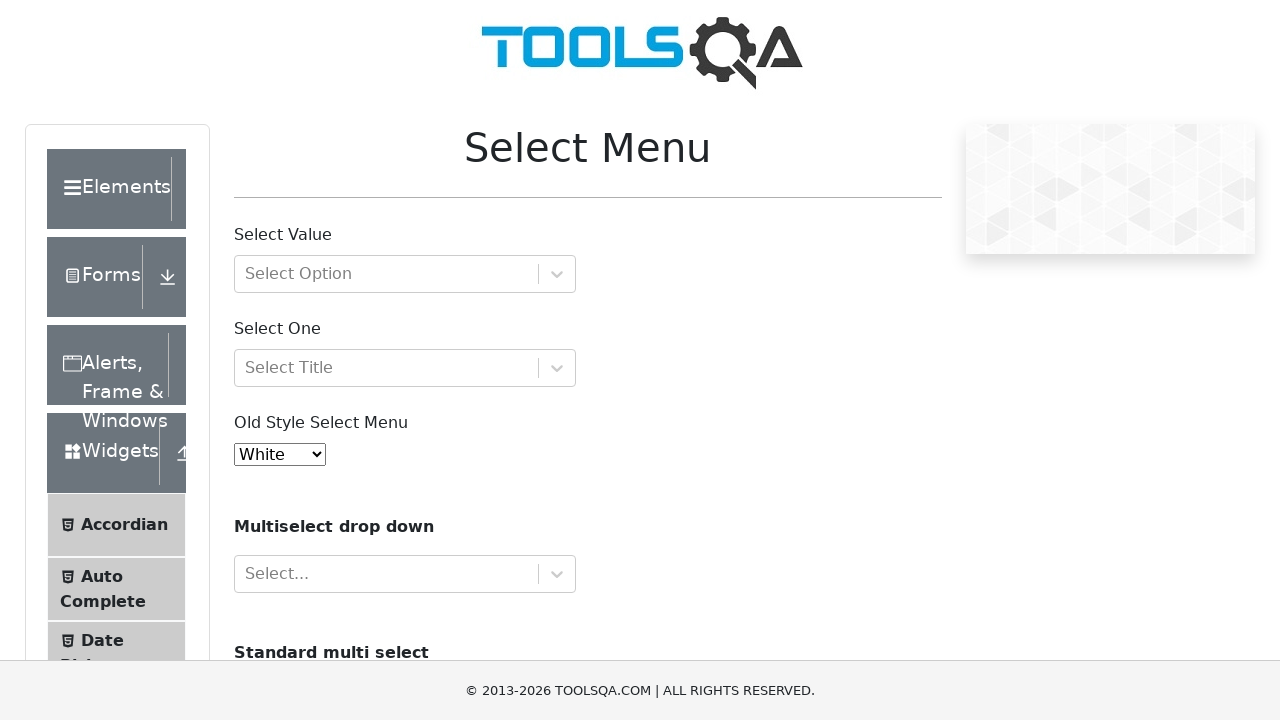

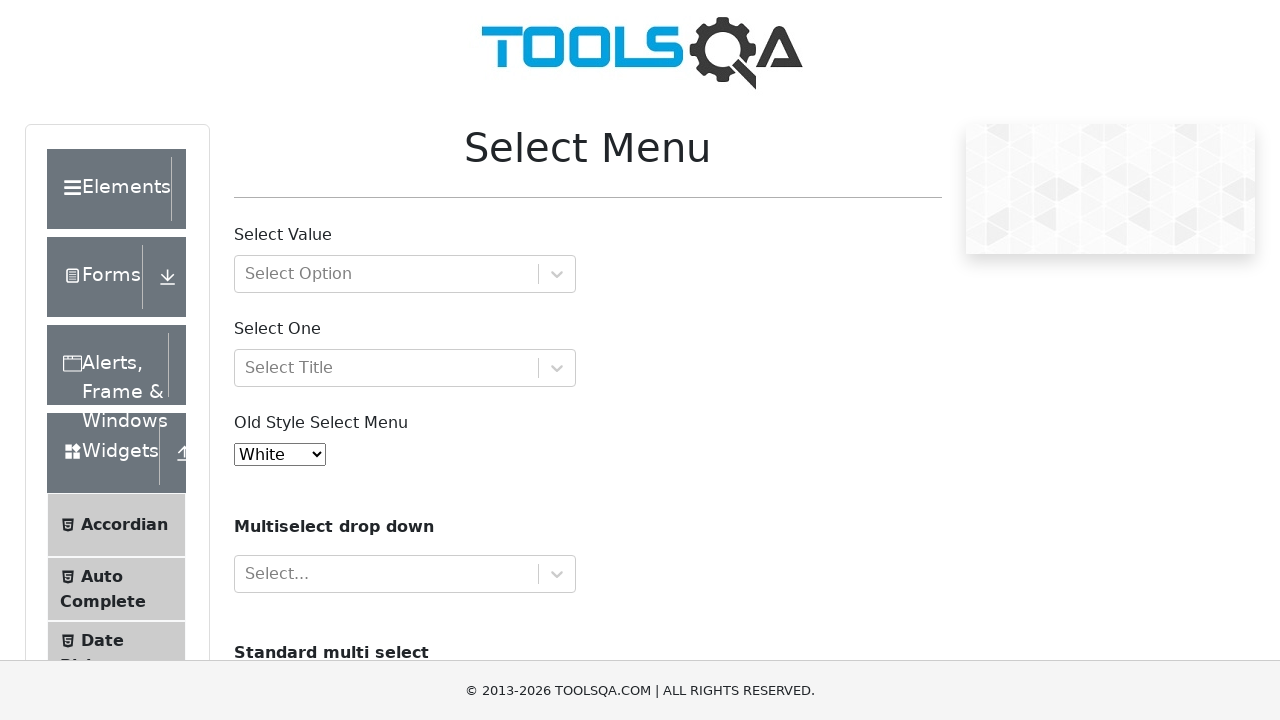